Navigates to an e-commerce site, searches for a product containing "Potato" in its name, and adds it to the cart

Starting URL: https://rahulshettyacademy.com/seleniumPractise/#/

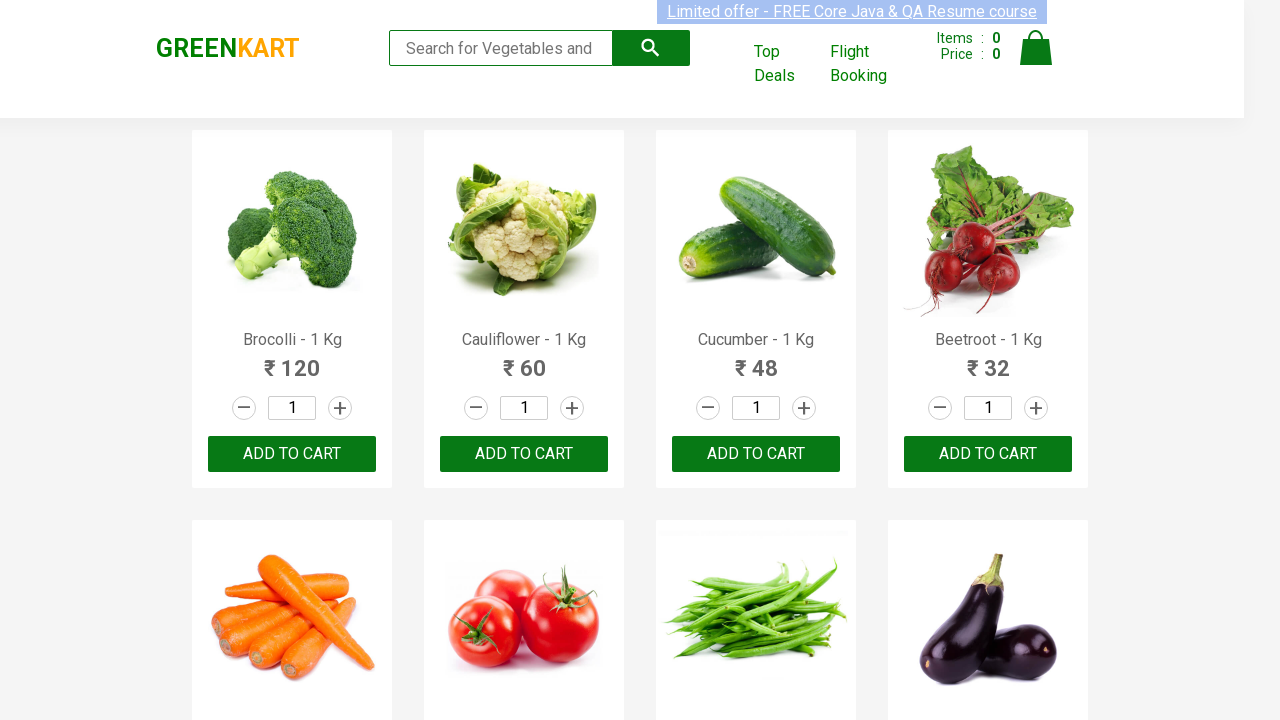

Navigated to e-commerce site
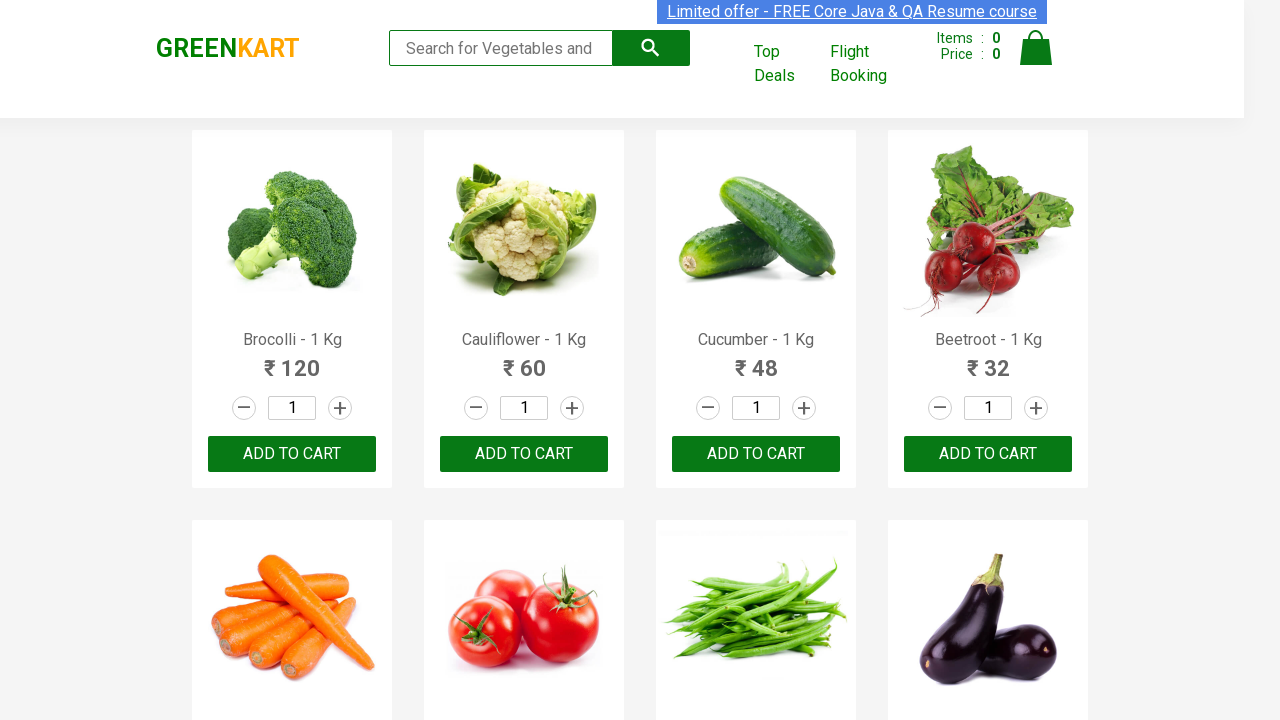

Waited for products to load
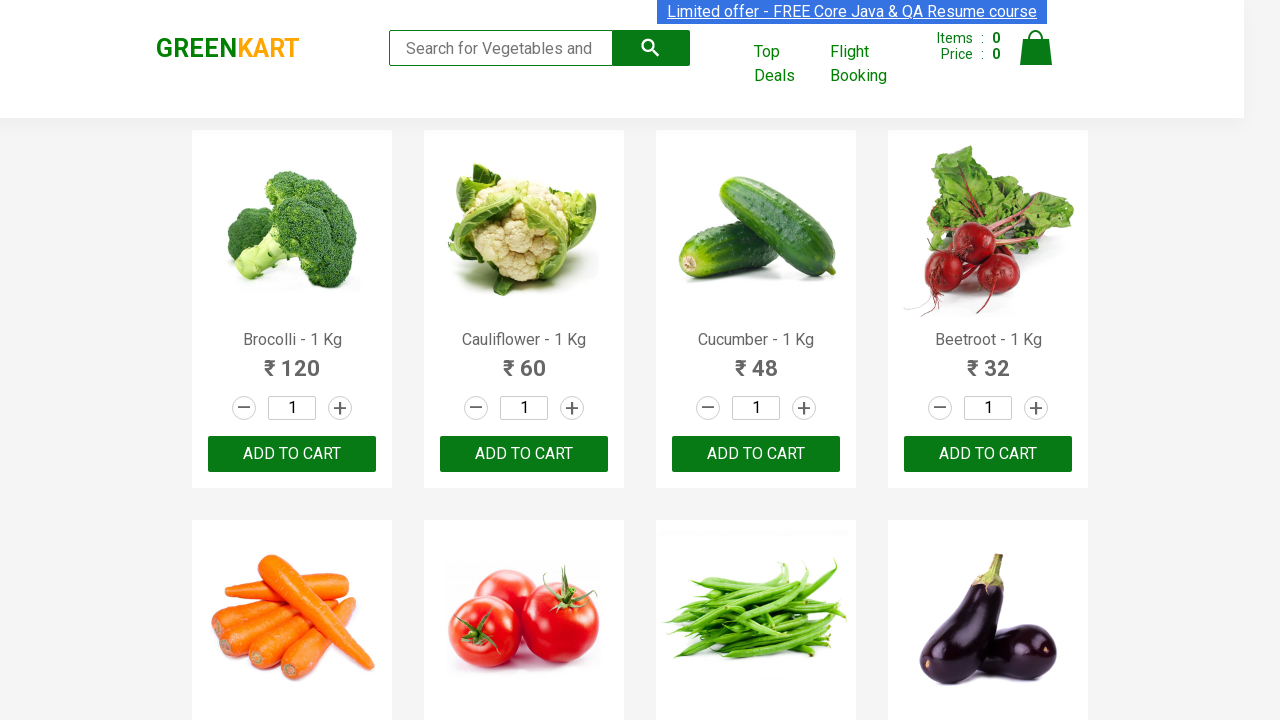

Retrieved all product elements
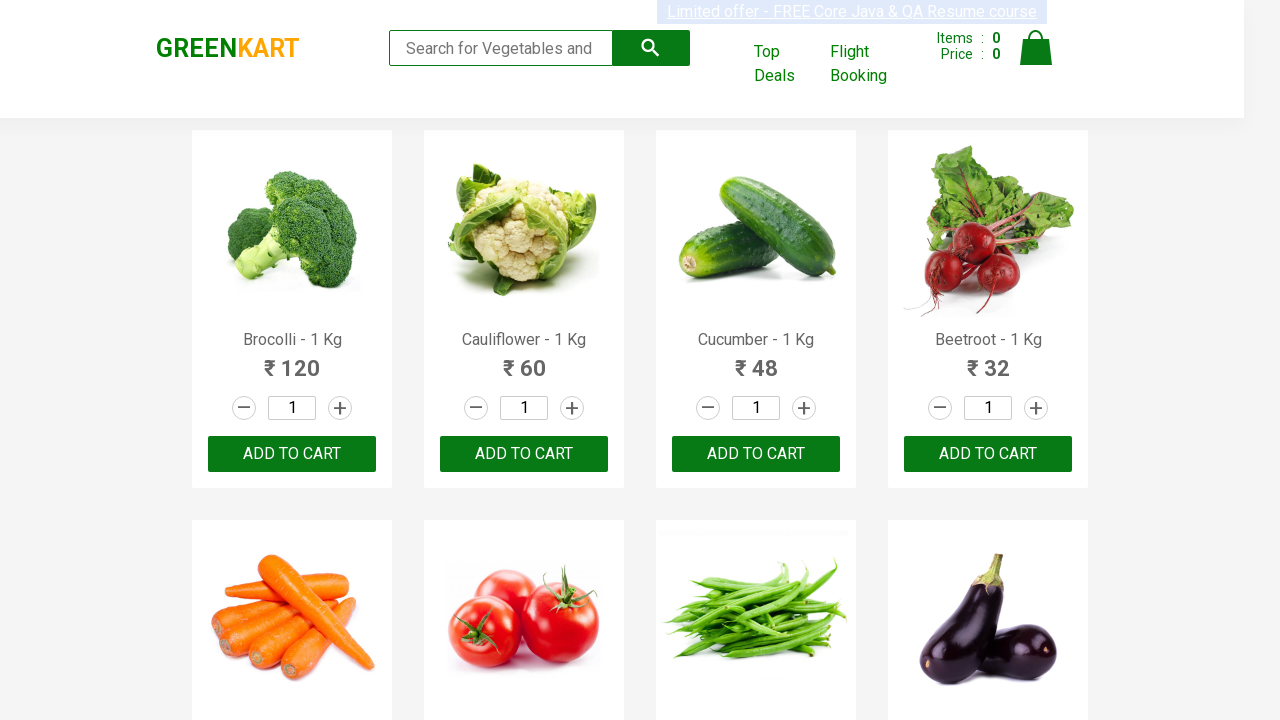

Found product containing 'Potato': Potato - 1 Kg
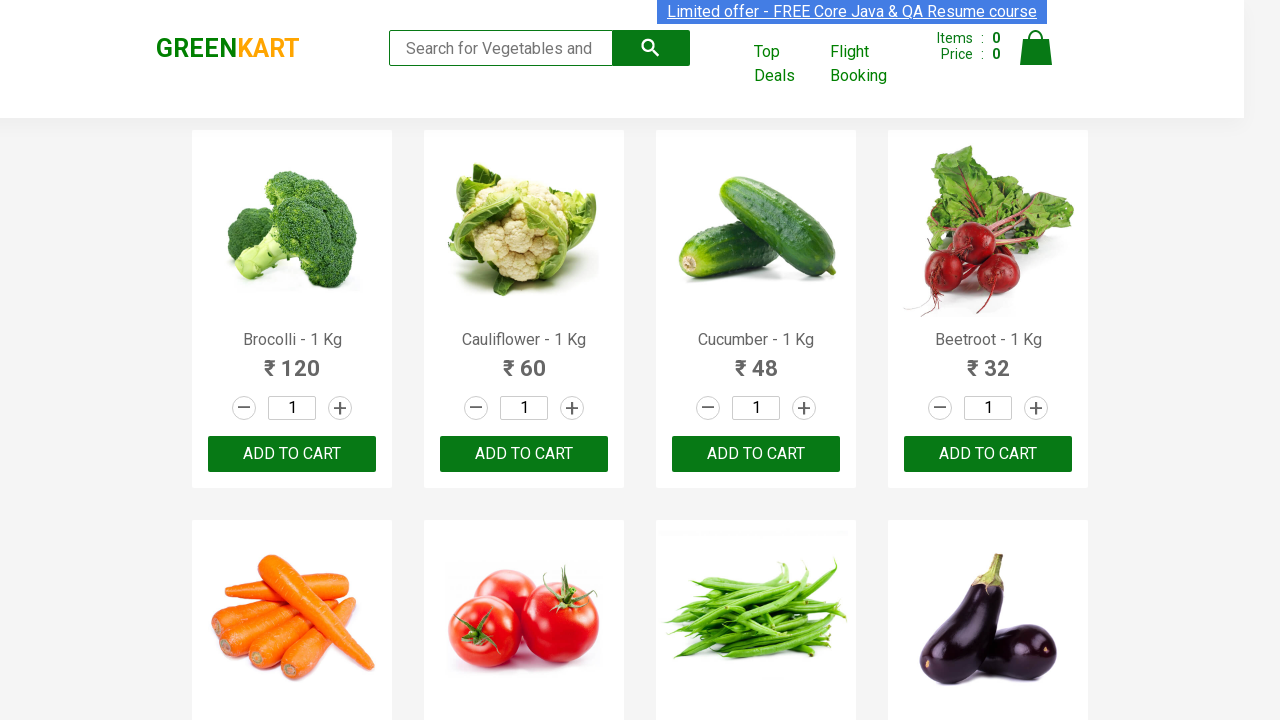

Clicked ADD TO CART button for Potato product
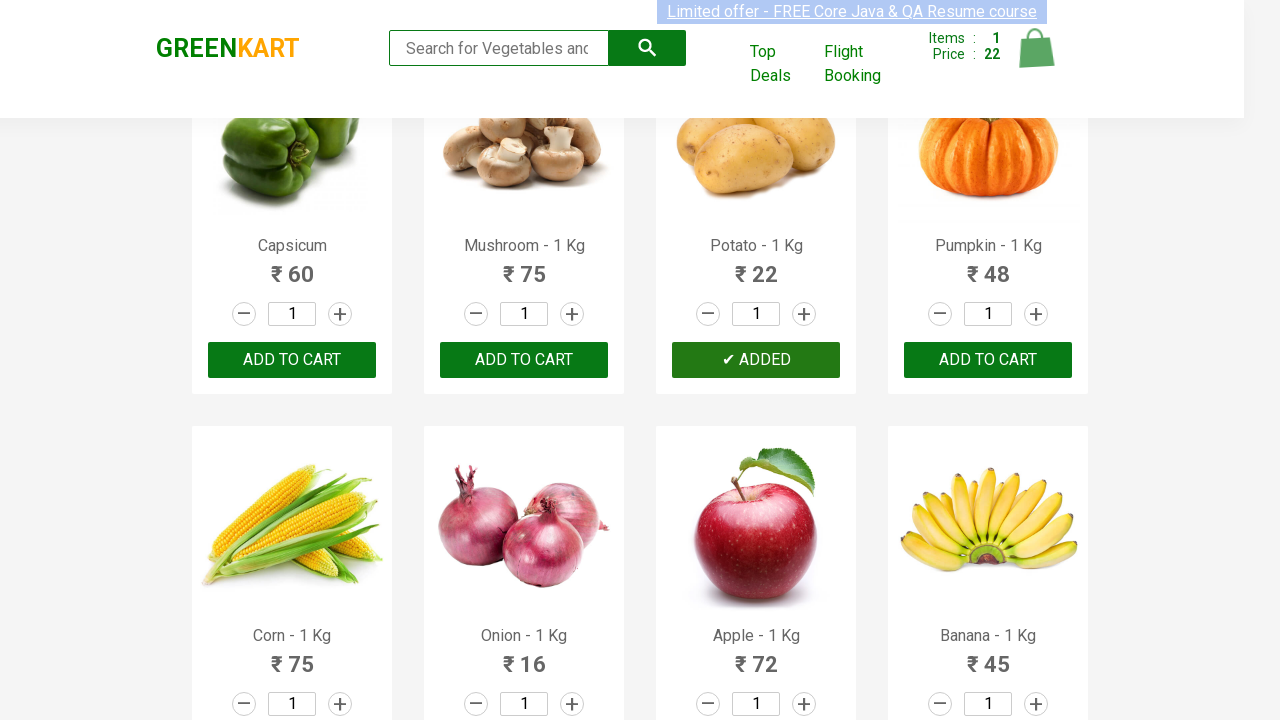

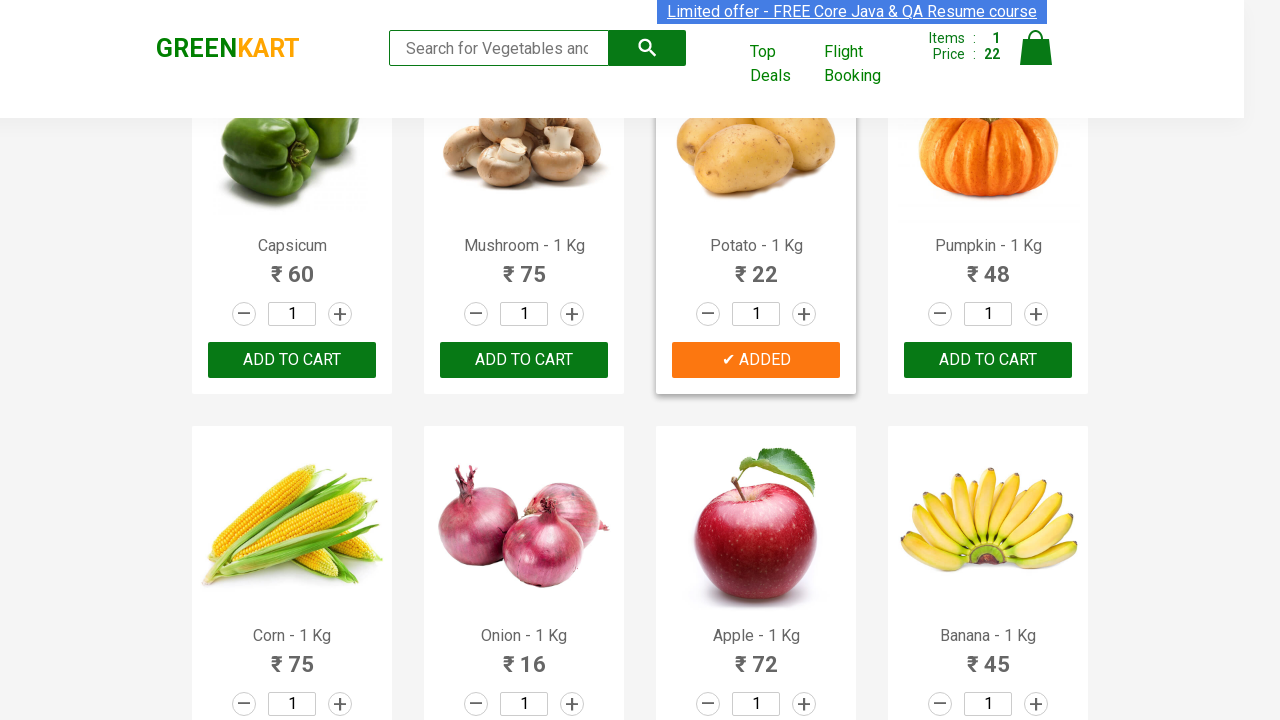